Tests the contact us dialog functionality by filling out the contact form with name, email and message

Starting URL: https://crio-qkart-frontend-qa.vercel.app

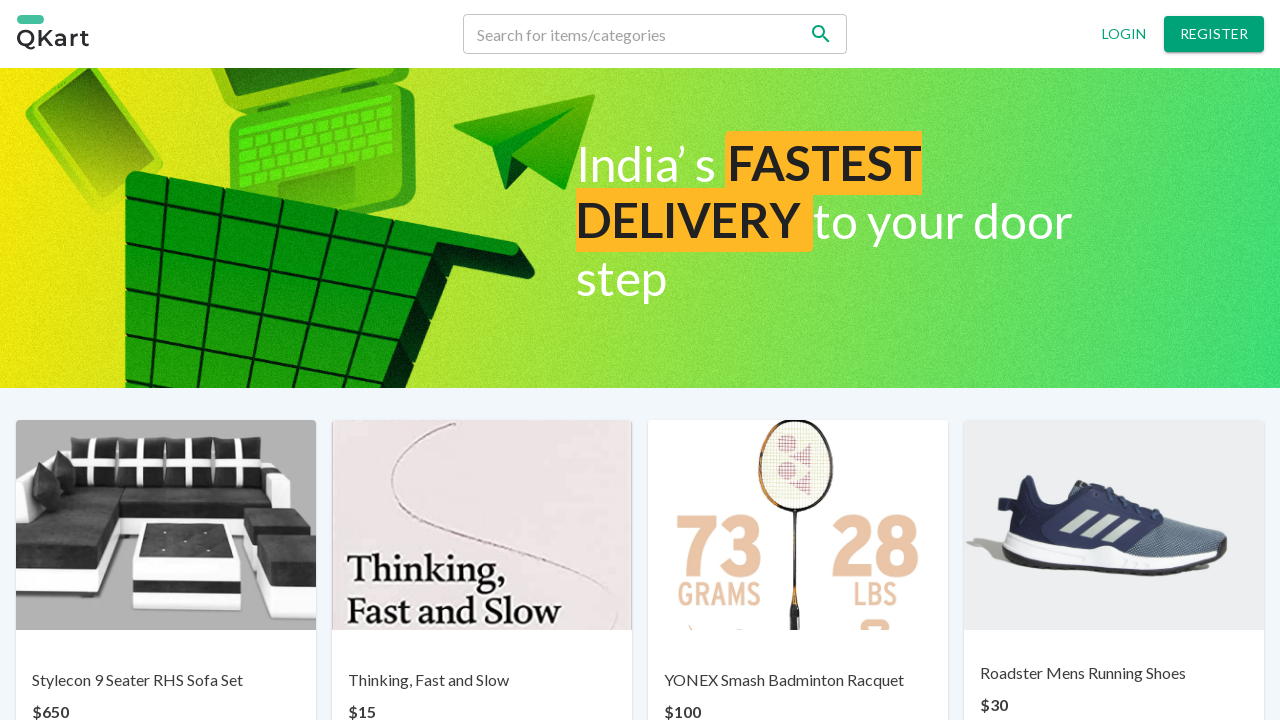

Clicked on Contact us link at (670, 667) on text='Contact us'
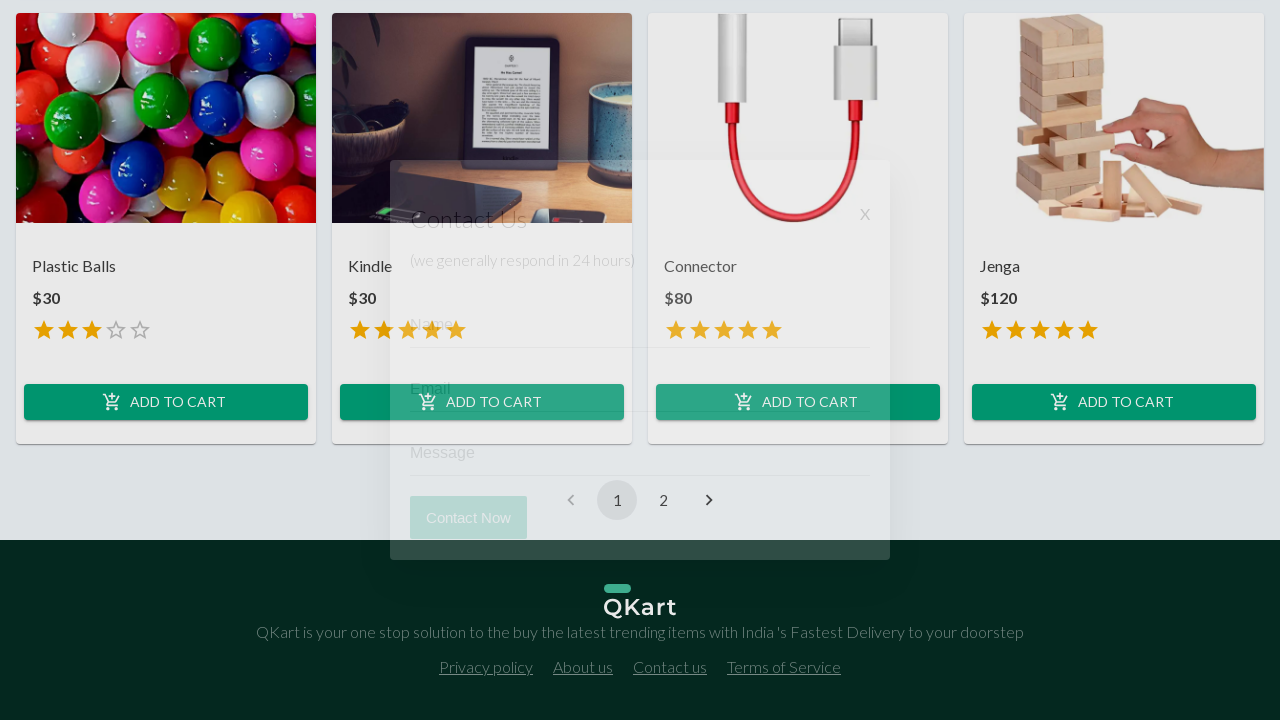

Filled name field with 'John Doe' on input[placeholder='Name']
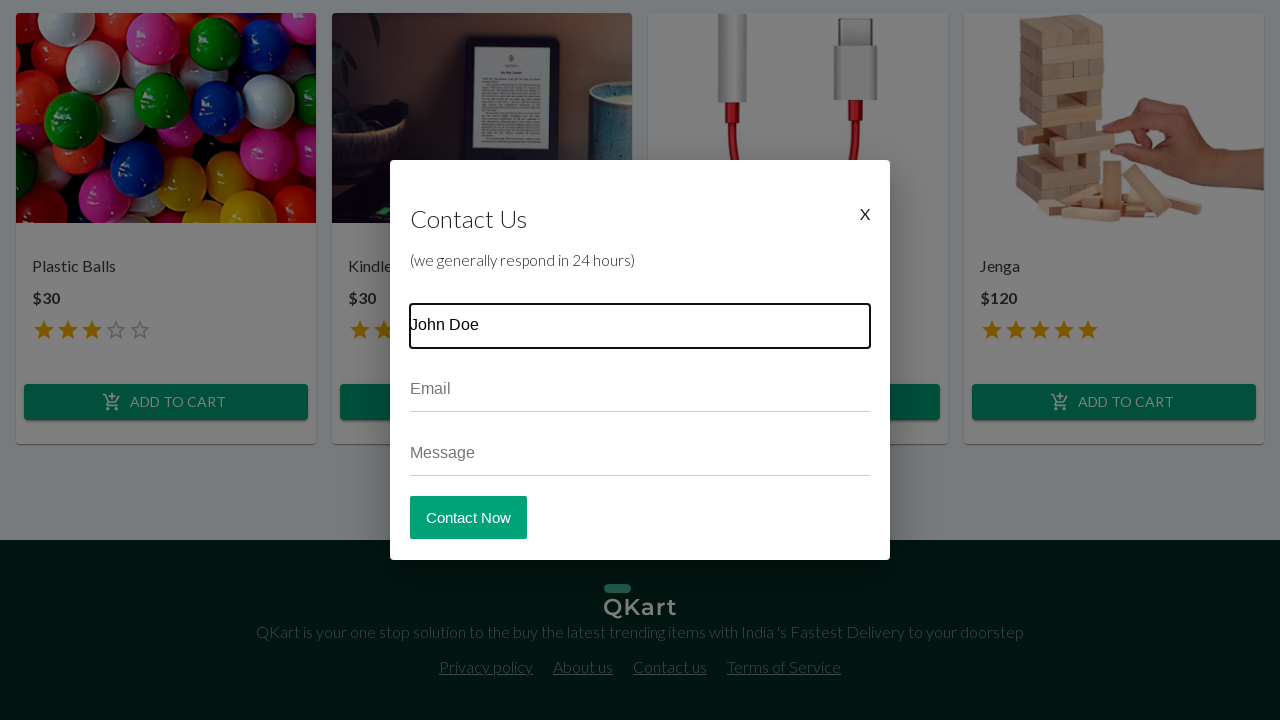

Filled email field with 'john.doe@example.com' on input[placeholder='Email']
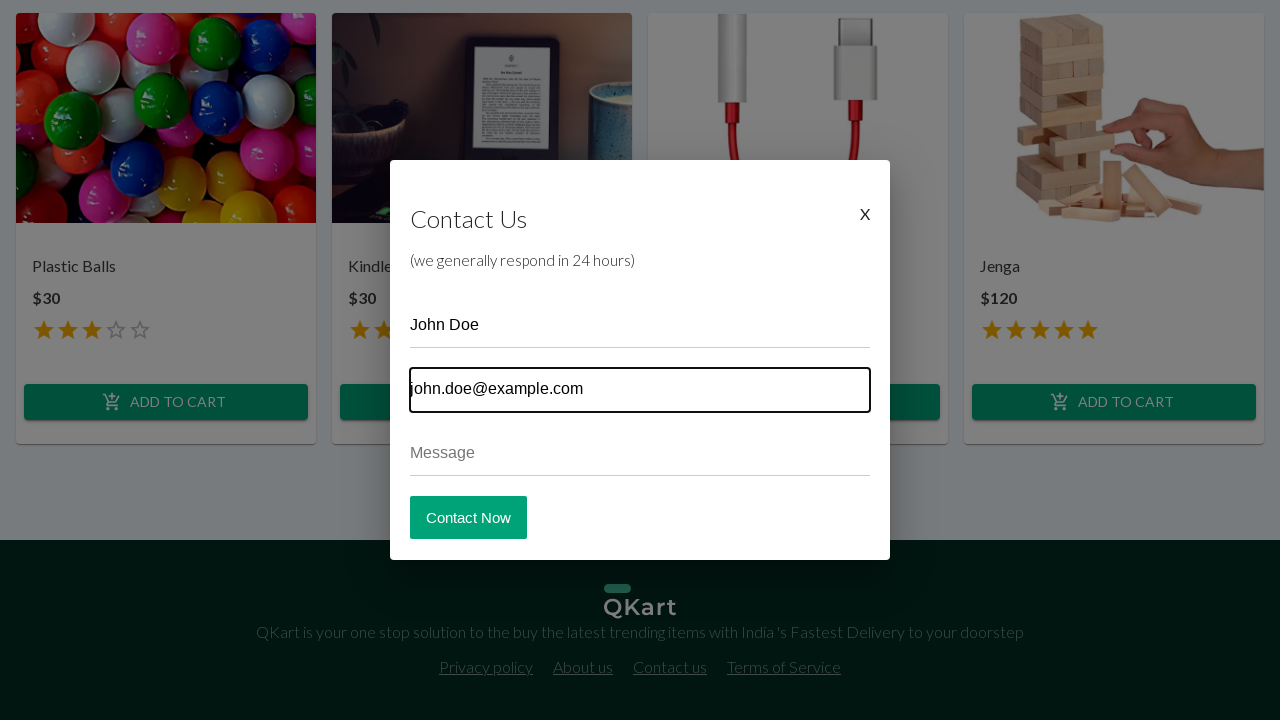

Filled message field with test message on input[placeholder='Message']
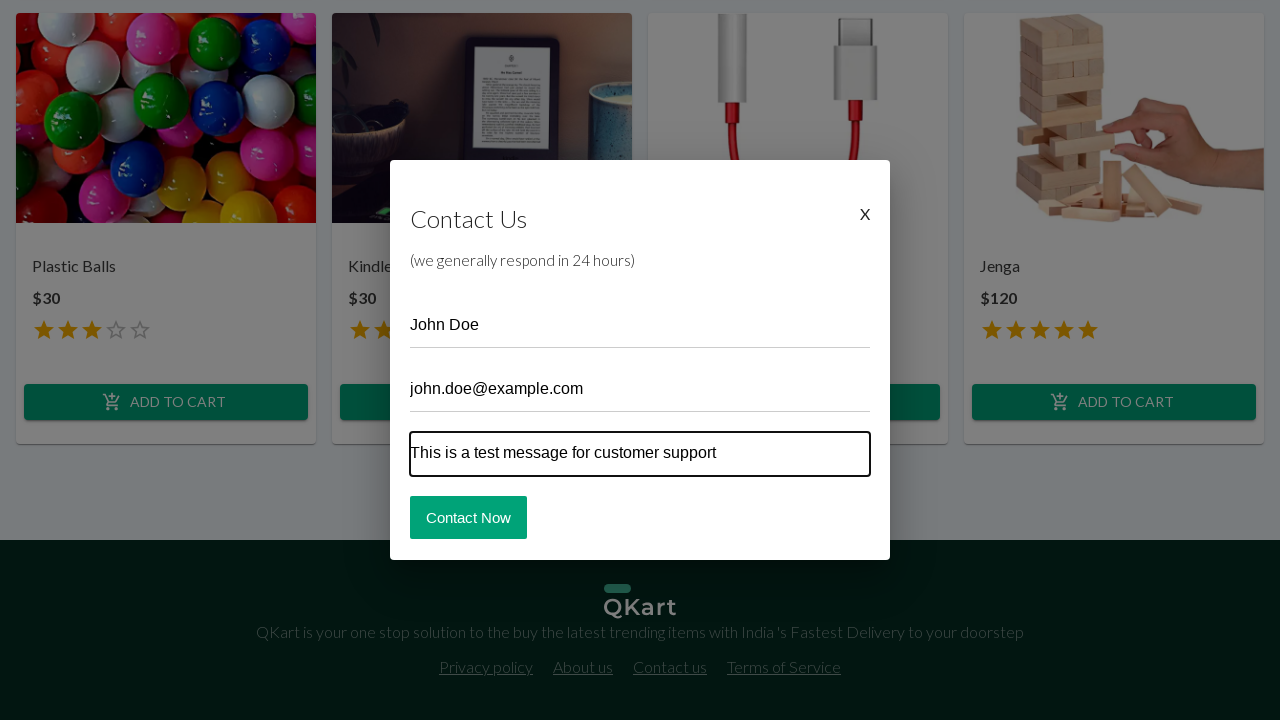

Clicked Contact Now button to submit the form at (468, 517) on form button:has-text('Contact Now')
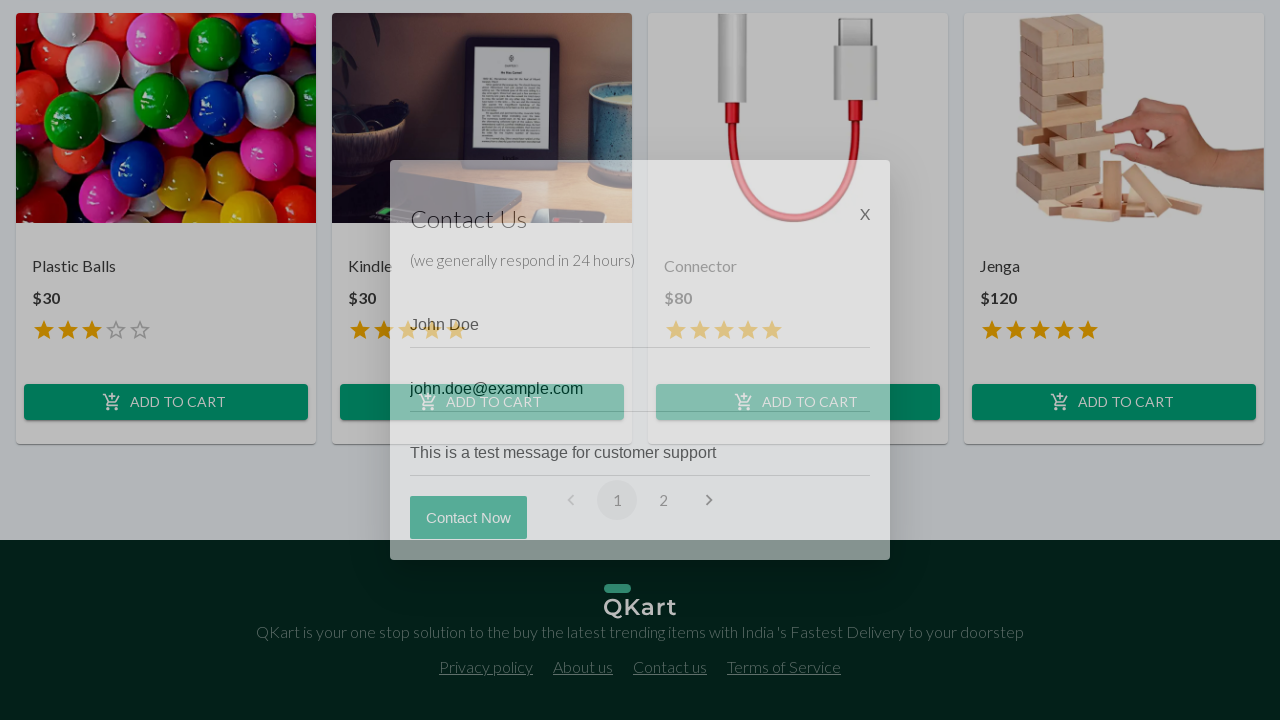

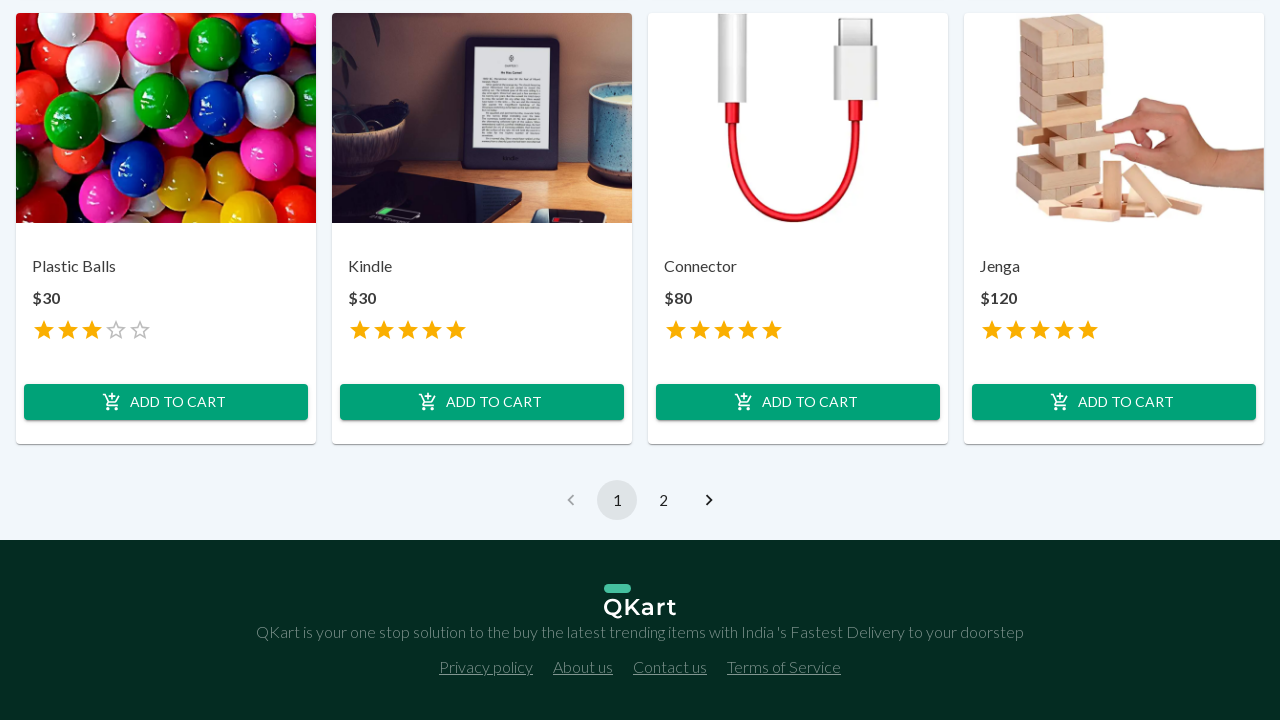